Tests horizontal left scrolling on a dashboard page using JavaScript execution to scroll the window by -4000 pixels horizontally

Starting URL: https://dashboards.handmadeinteractive.com/jasonlove/

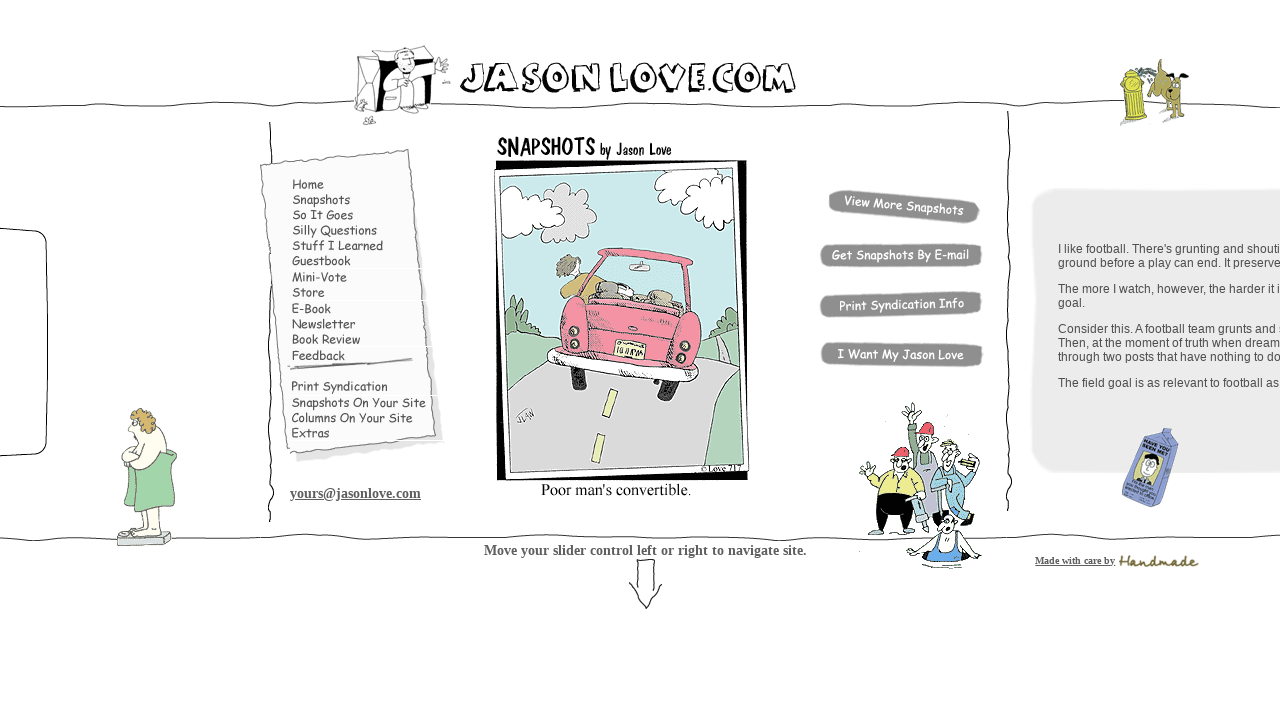

Navigated to dashboard page
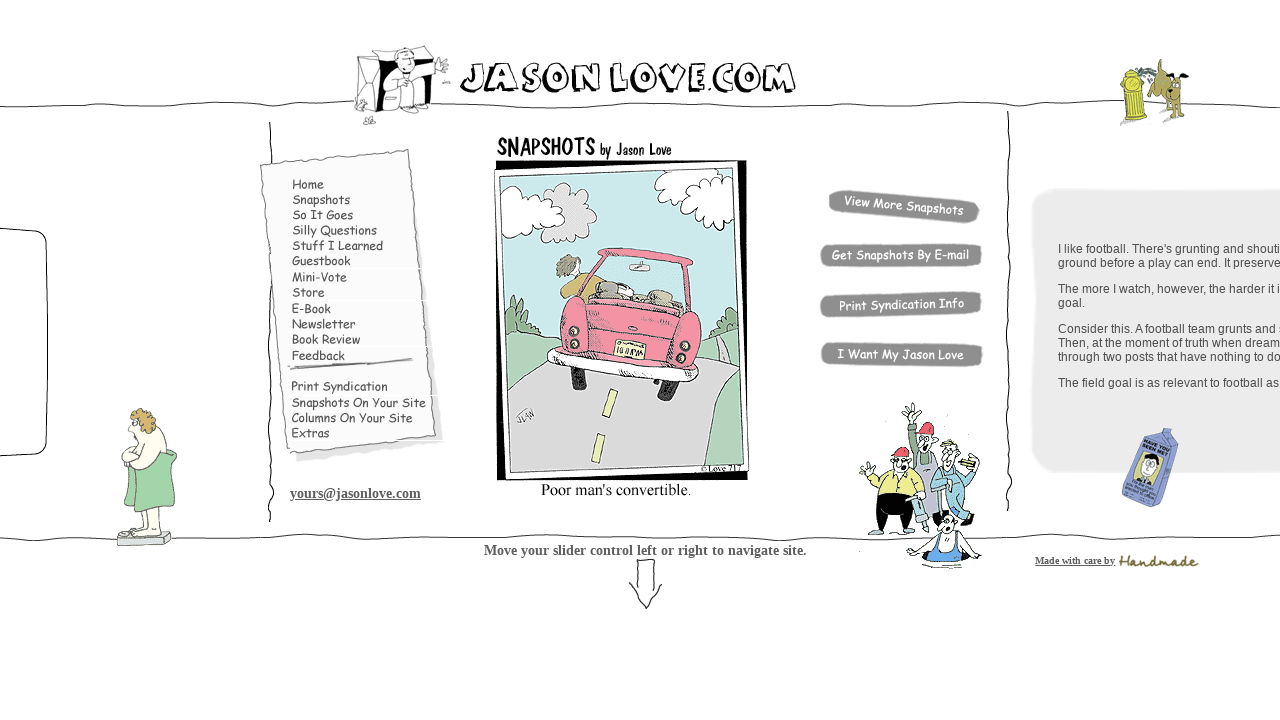

Scrolled dashboard horizontally left by 4000 pixels
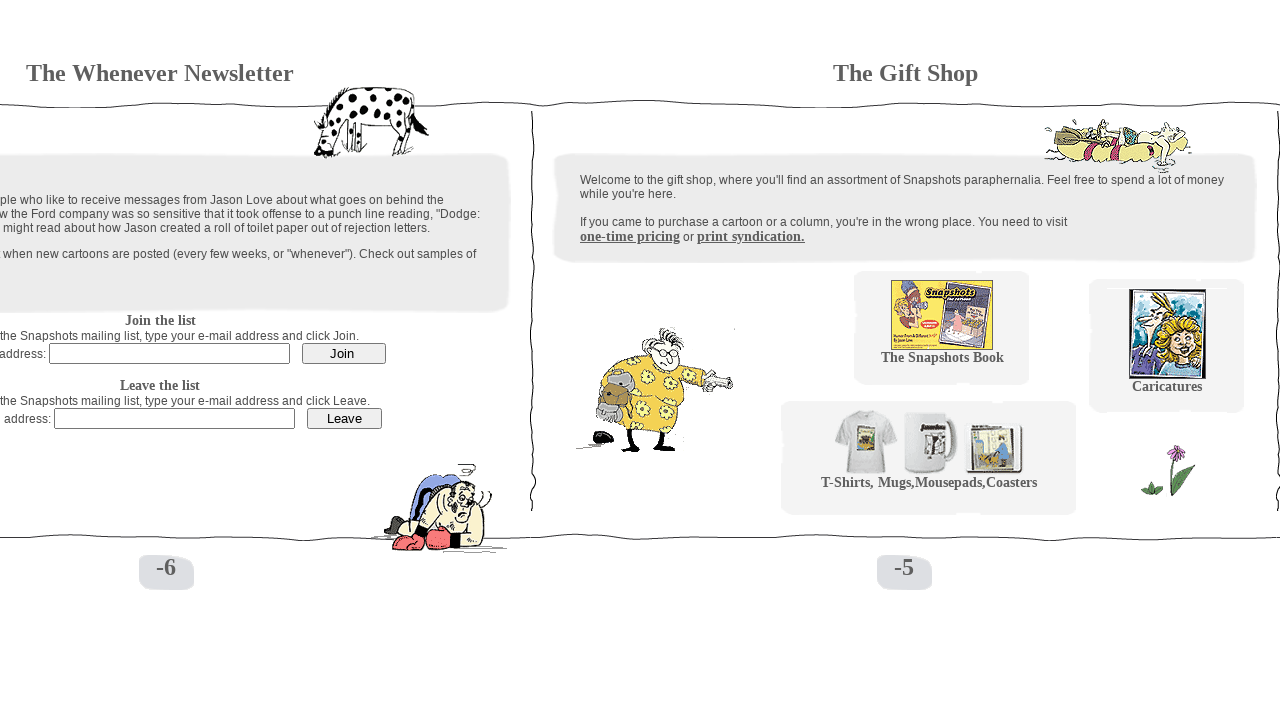

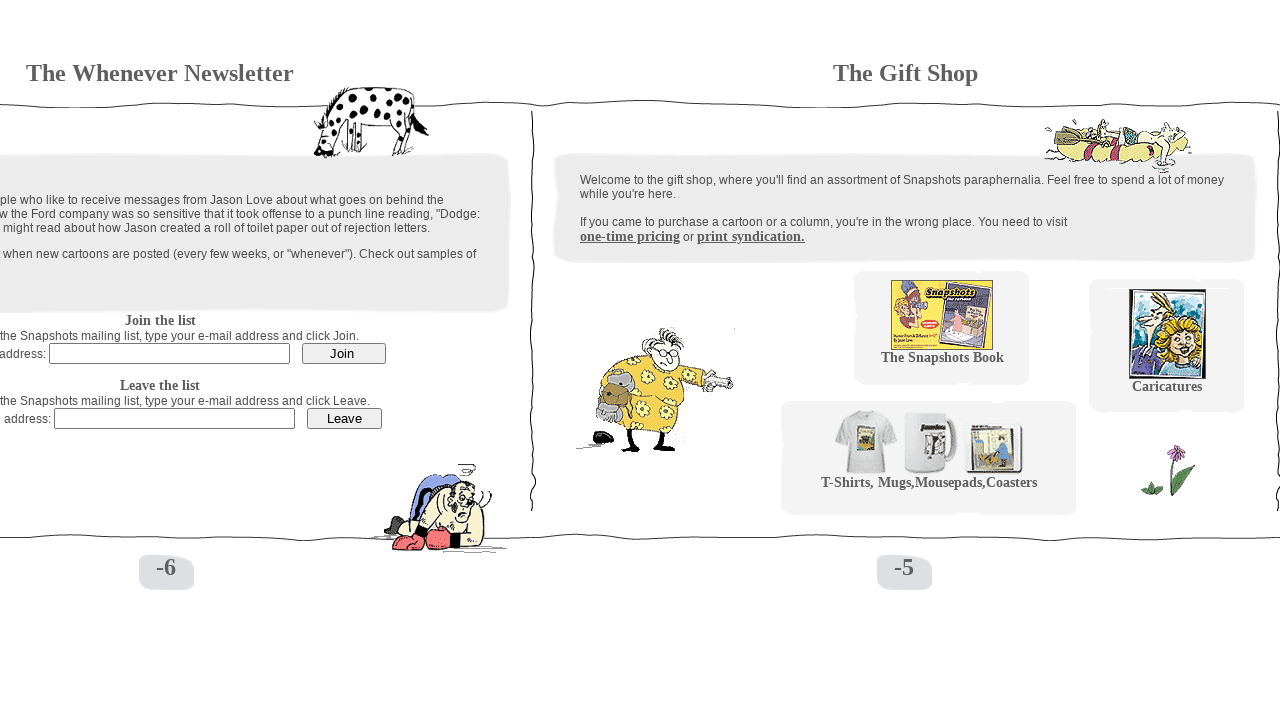